Tests adding a product to cart on a vegetable shopping practice site by finding a product containing "Cucumber" in its name and clicking the ADD TO CART button

Starting URL: https://rahulshettyacademy.com/seleniumPractise/#/

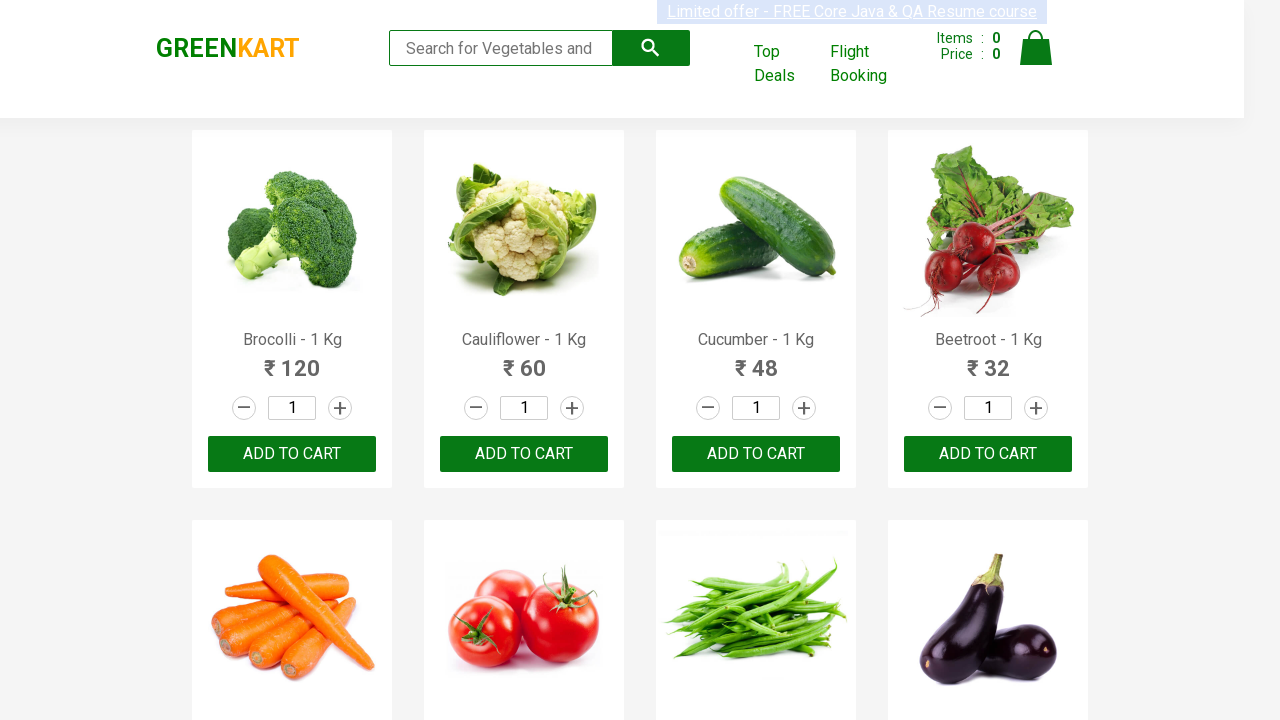

Waited for product names to load
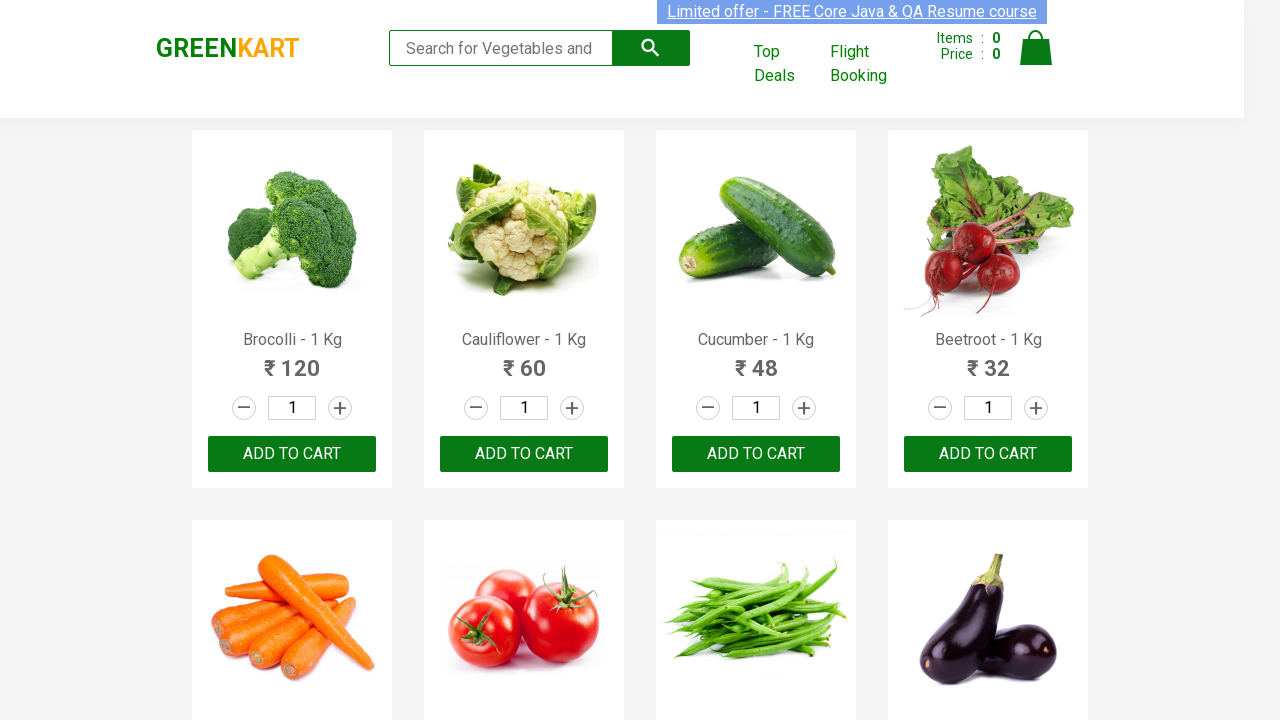

Retrieved all product name elements
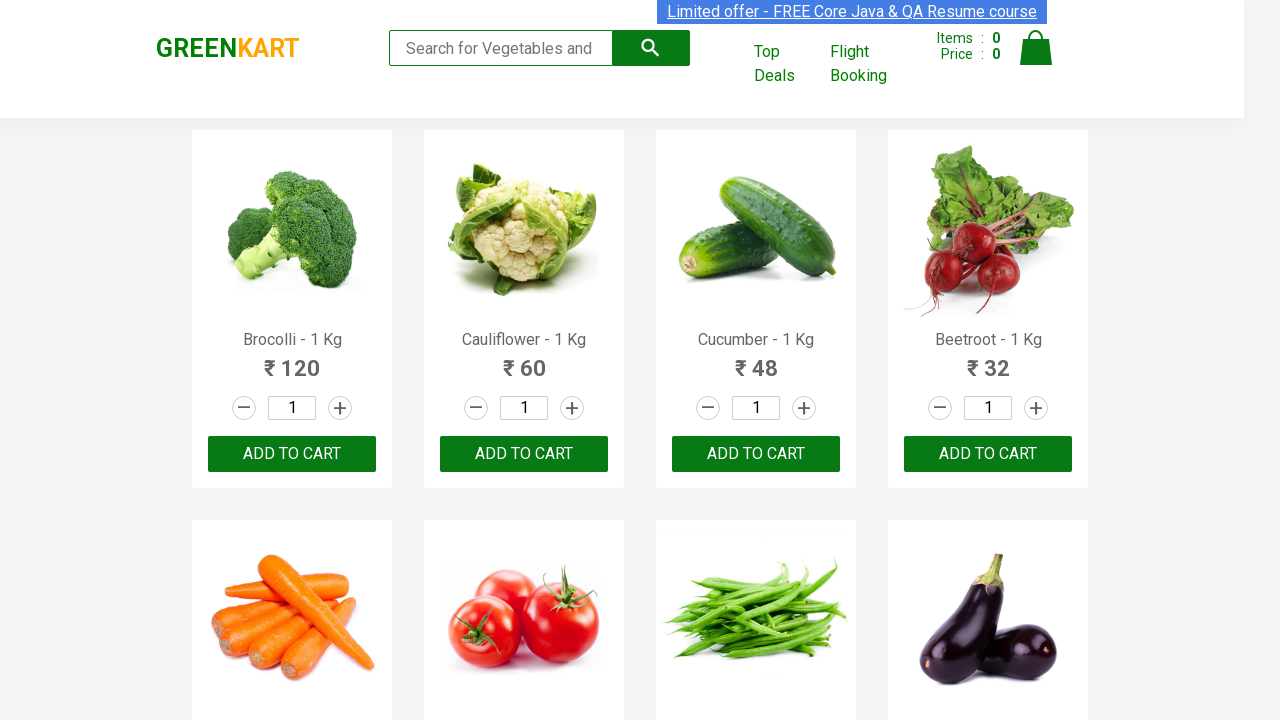

Read product name: Brocolli - 1 Kg
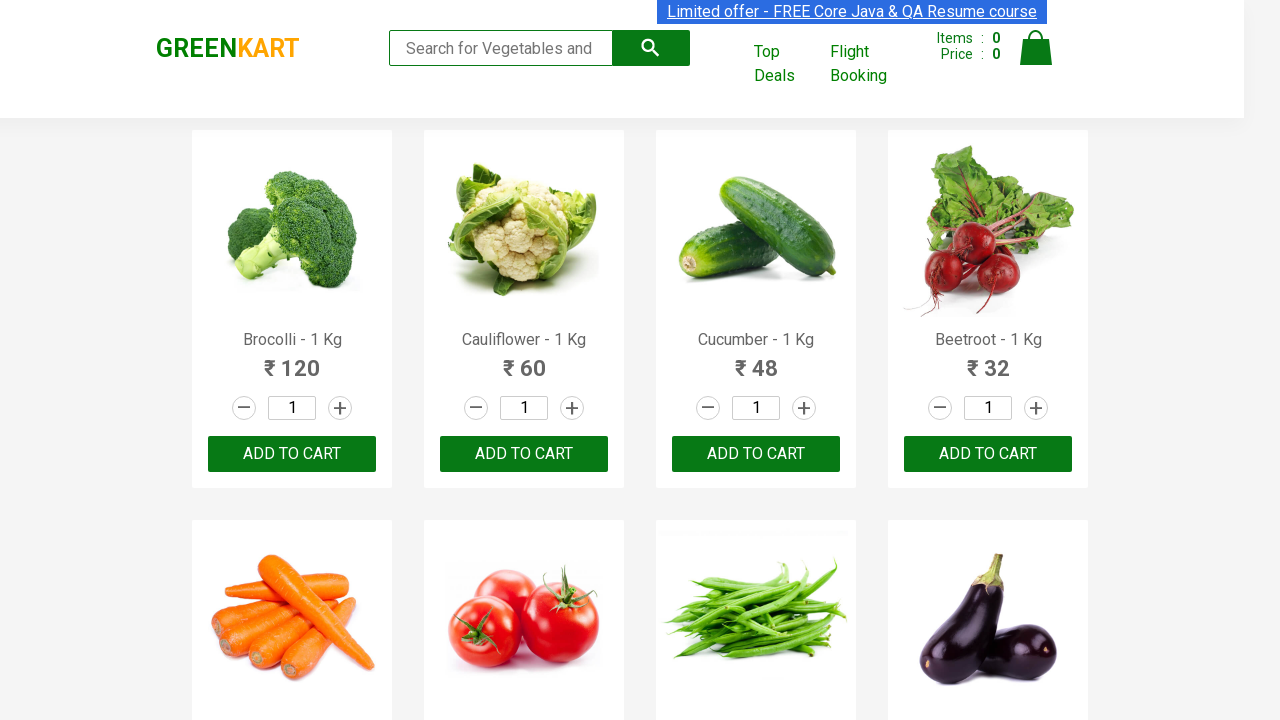

Read product name: Cauliflower - 1 Kg
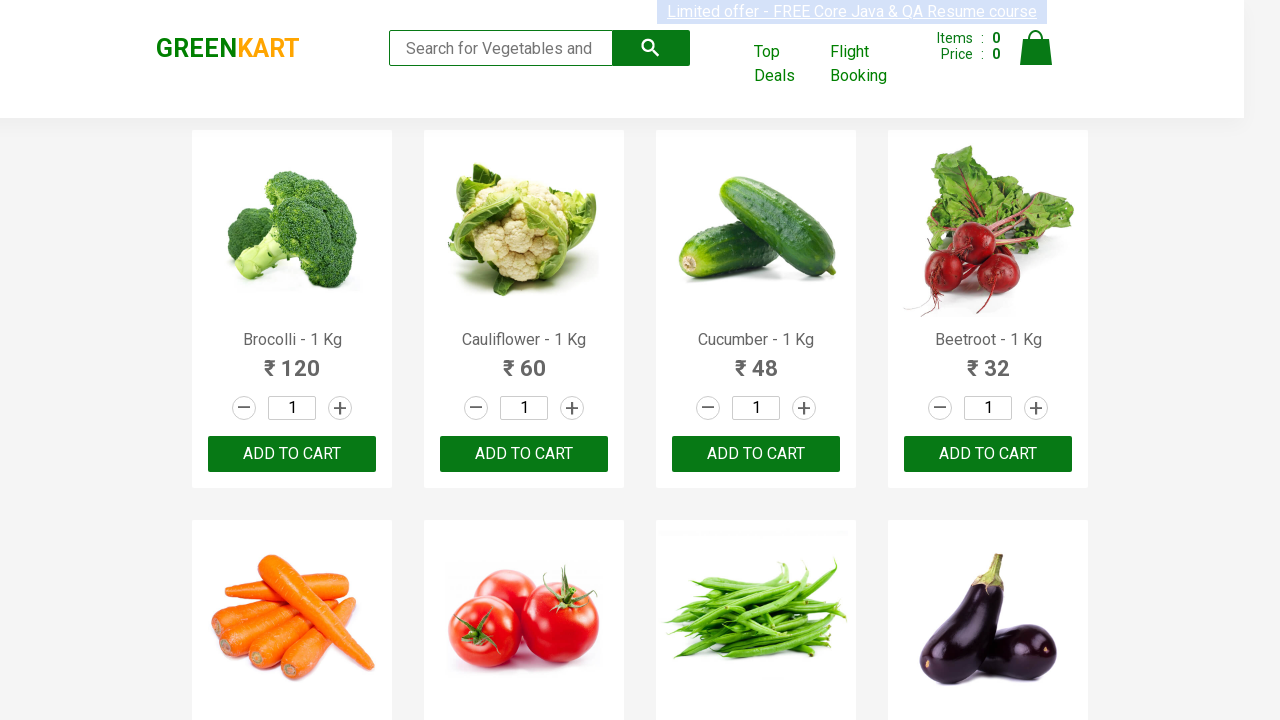

Read product name: Cucumber - 1 Kg
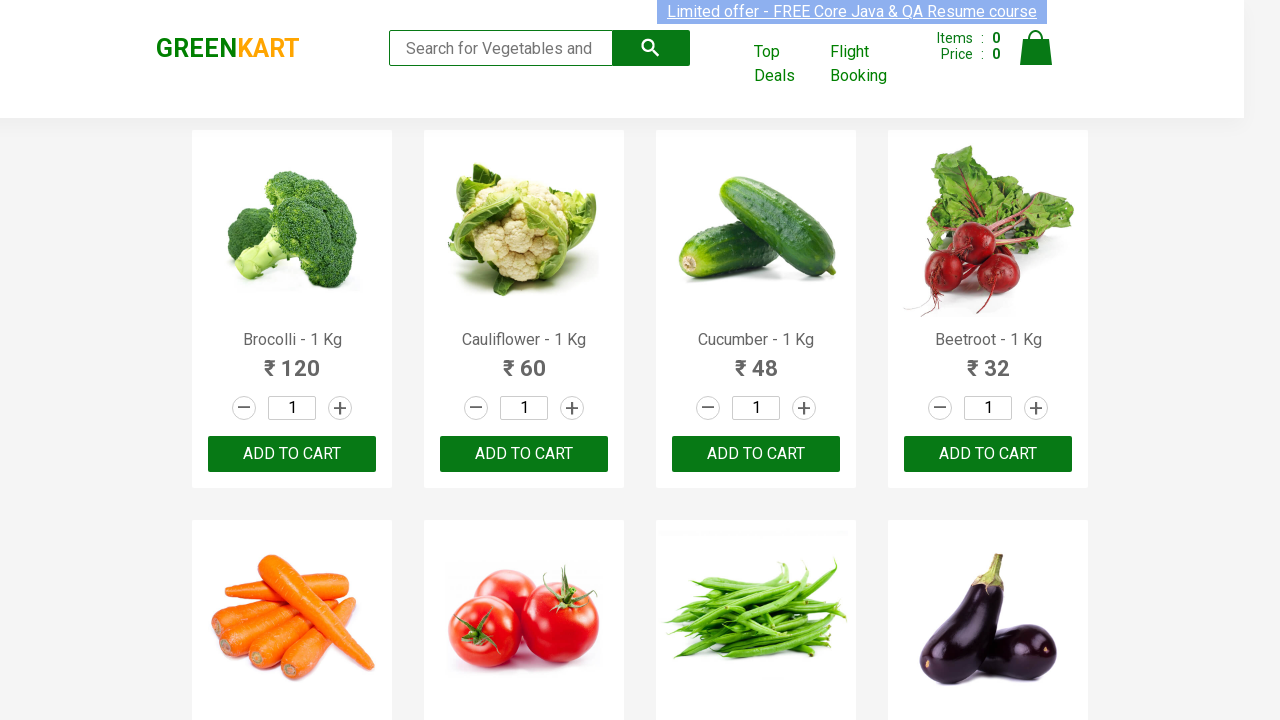

Clicked ADD TO CART button for product containing 'Cucumber': Cucumber - 1 Kg at (756, 454) on button:has-text('ADD TO CART') >> nth=2
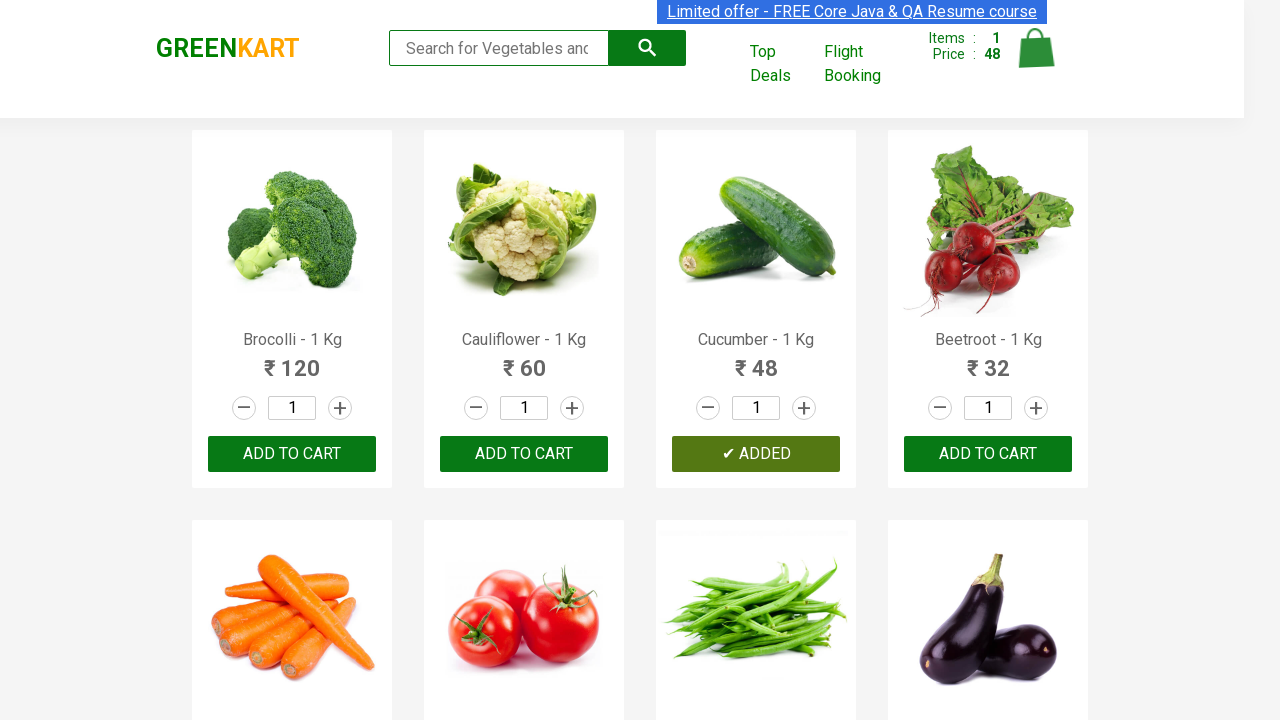

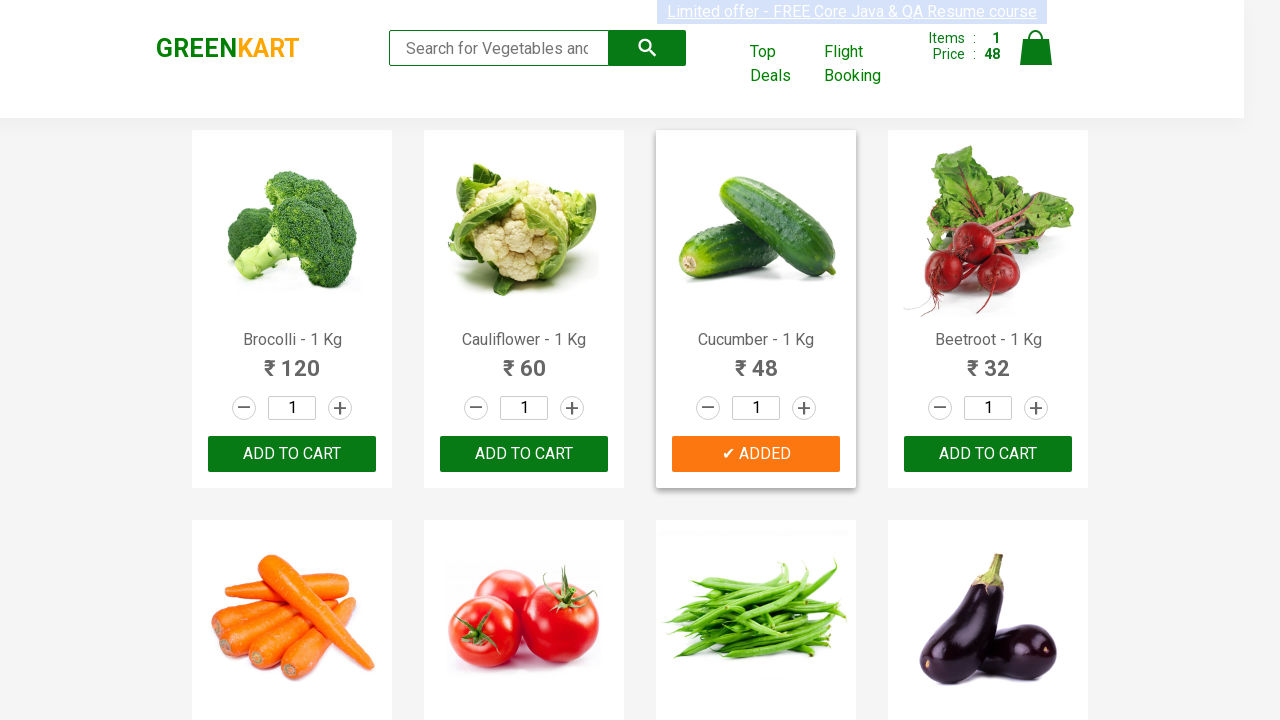